Tests clearing the complete state of all items by toggling the mark all checkbox

Starting URL: https://demo.playwright.dev/todomvc

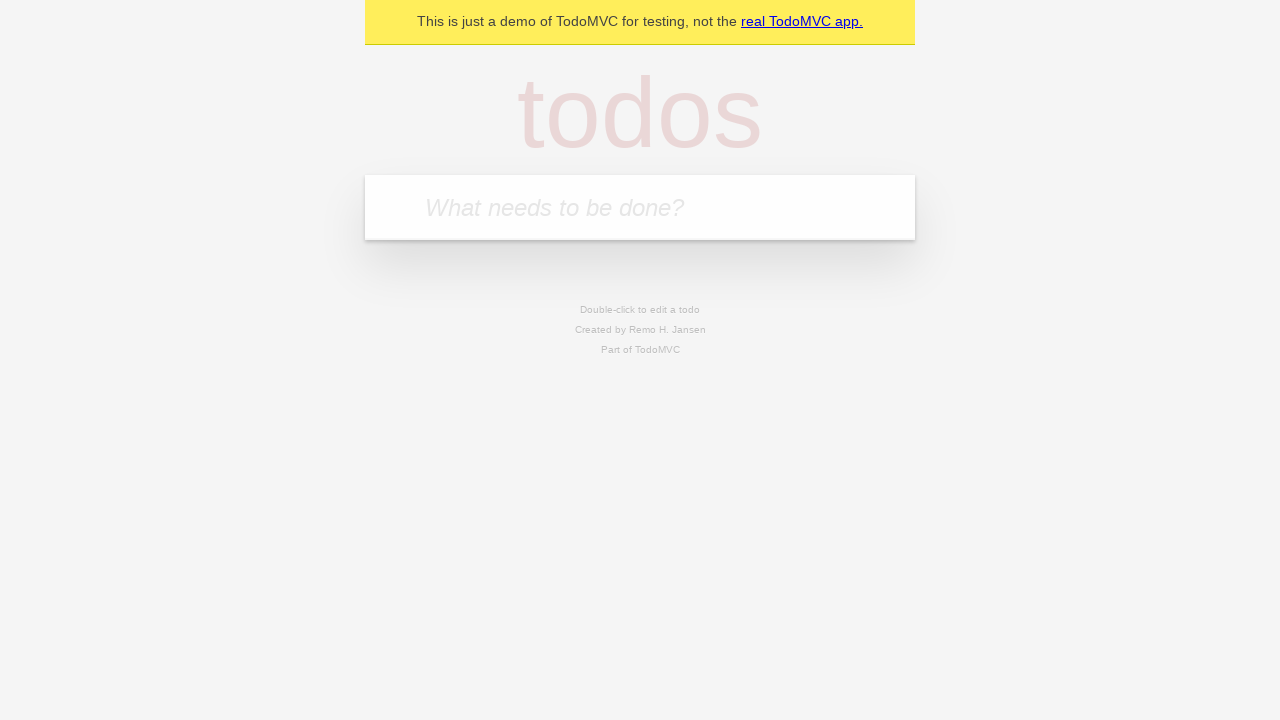

Filled todo input with 'buy some cheese' on internal:attr=[placeholder="What needs to be done?"i]
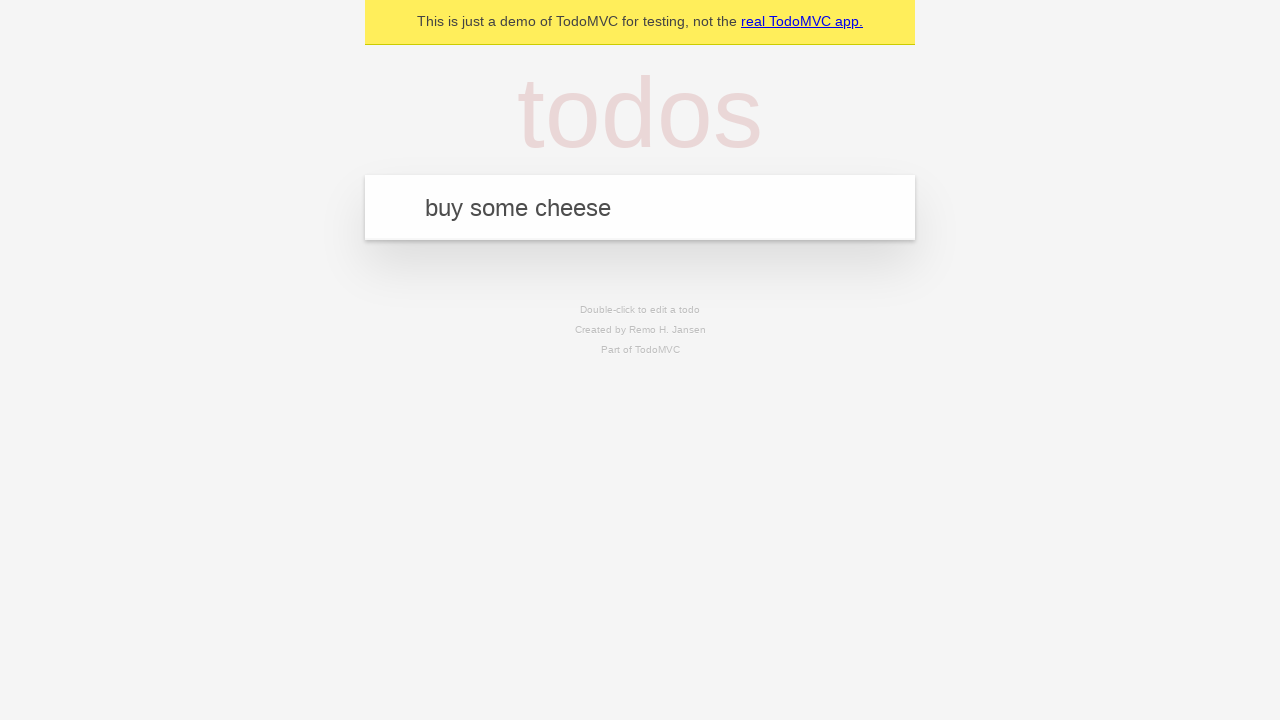

Pressed Enter to create todo 'buy some cheese' on internal:attr=[placeholder="What needs to be done?"i]
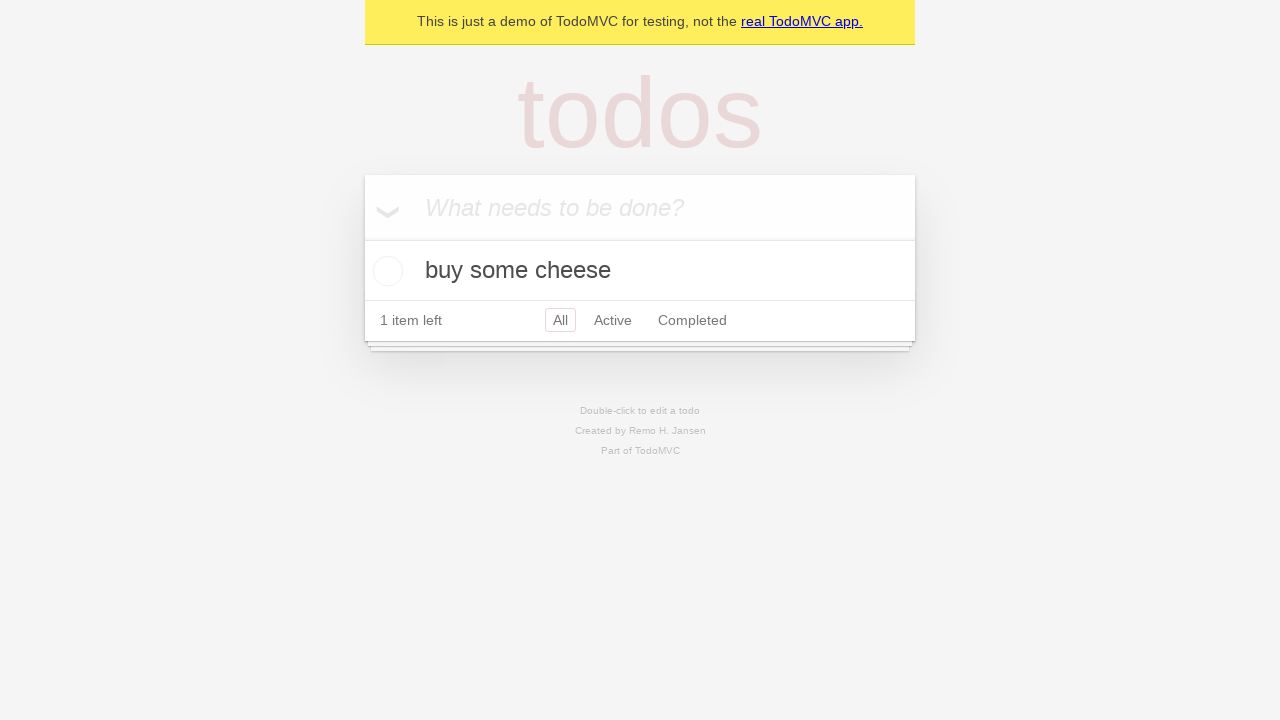

Filled todo input with 'feed the cat' on internal:attr=[placeholder="What needs to be done?"i]
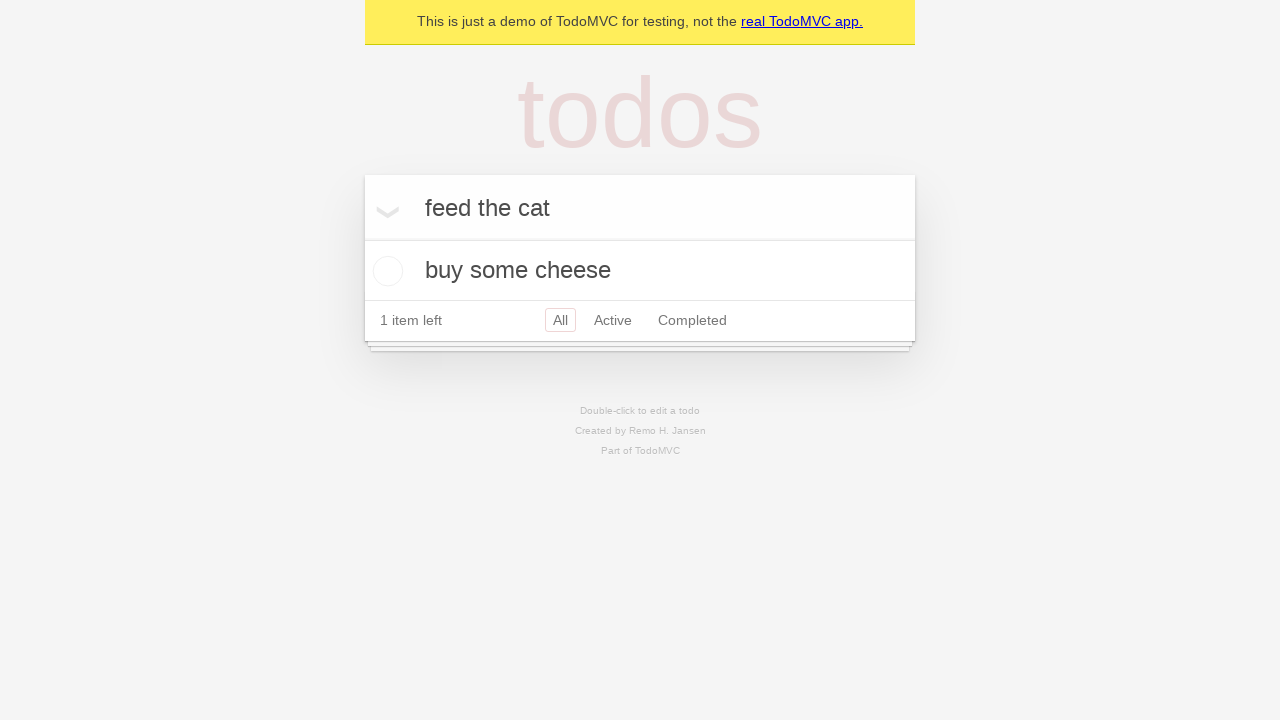

Pressed Enter to create todo 'feed the cat' on internal:attr=[placeholder="What needs to be done?"i]
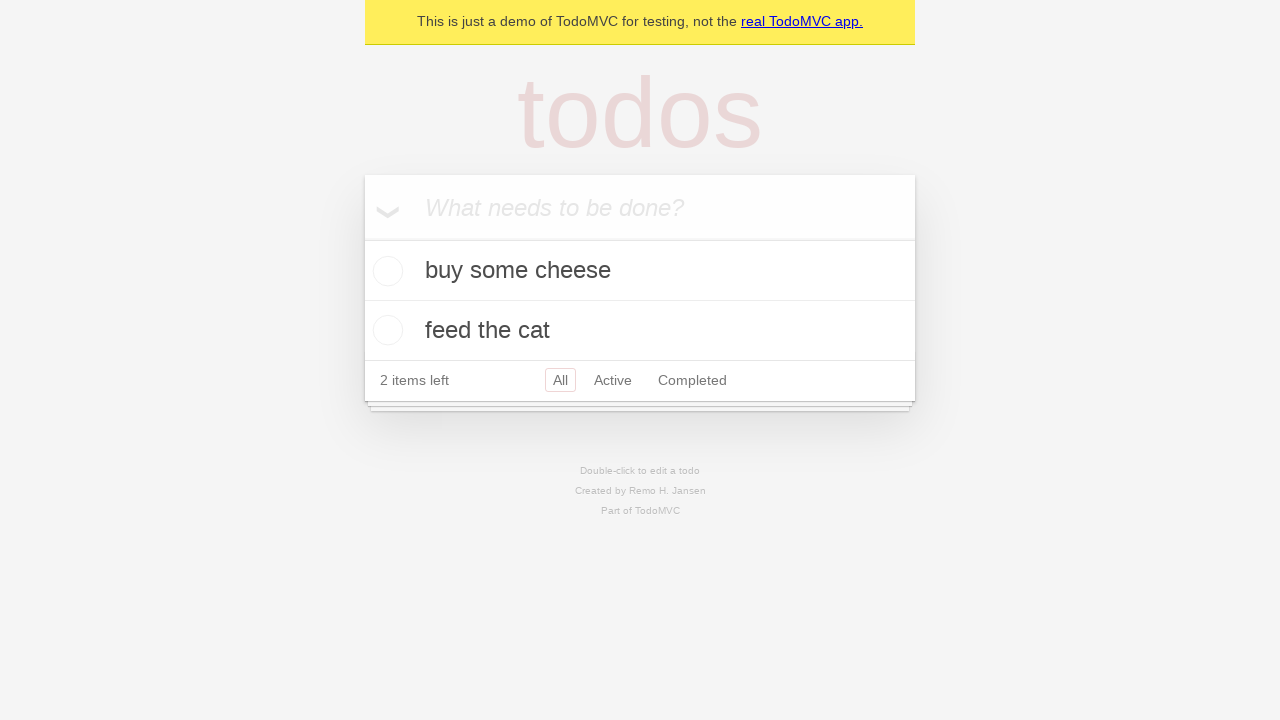

Filled todo input with 'book a doctors appointment' on internal:attr=[placeholder="What needs to be done?"i]
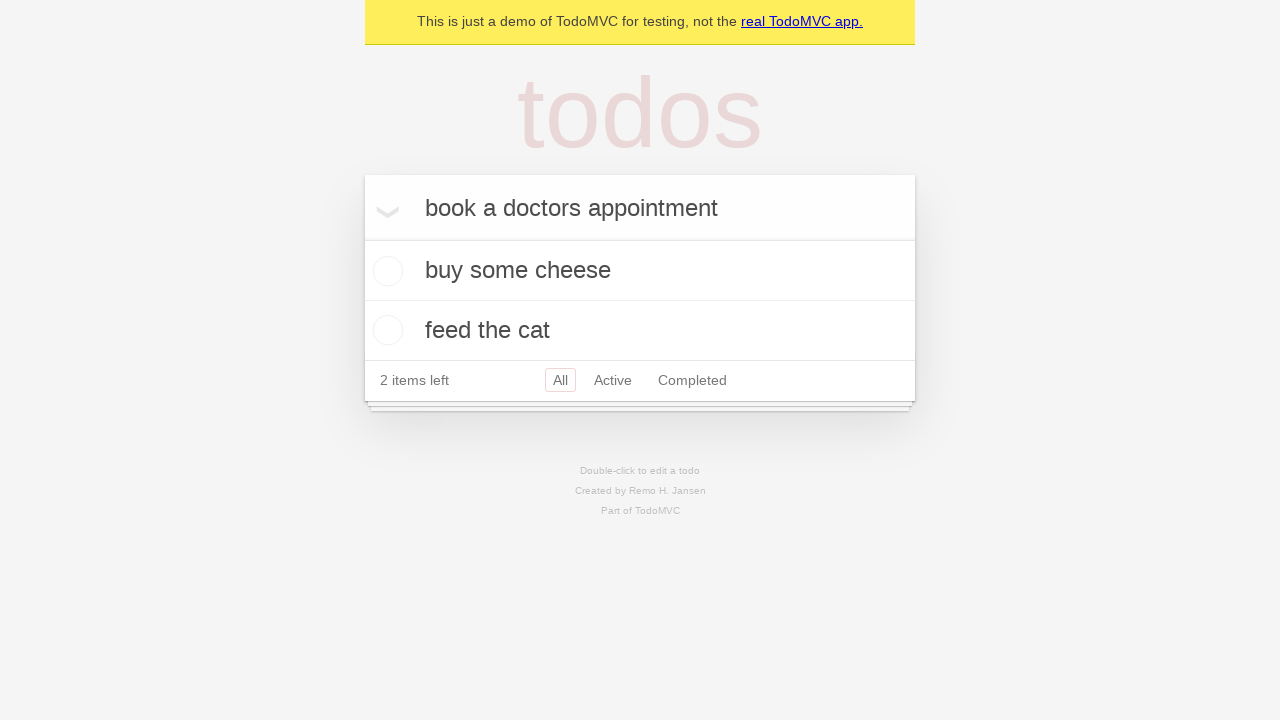

Pressed Enter to create todo 'book a doctors appointment' on internal:attr=[placeholder="What needs to be done?"i]
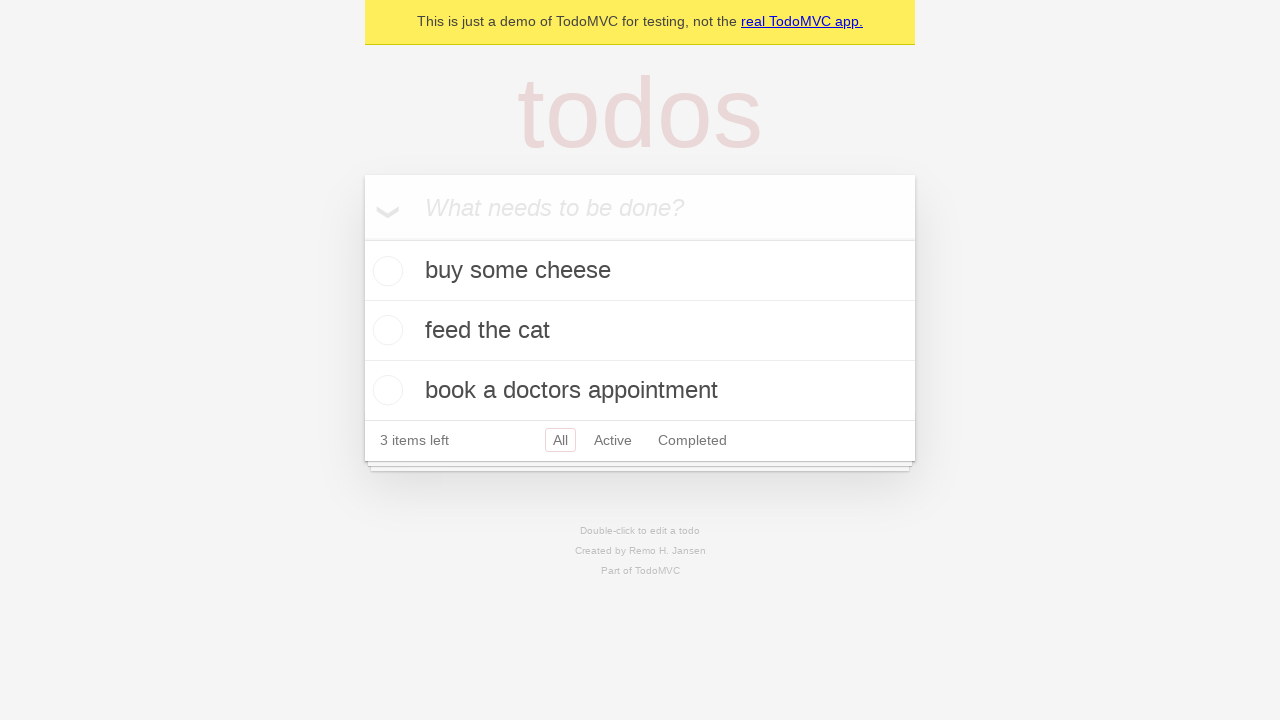

Waited for all 3 todos to be created
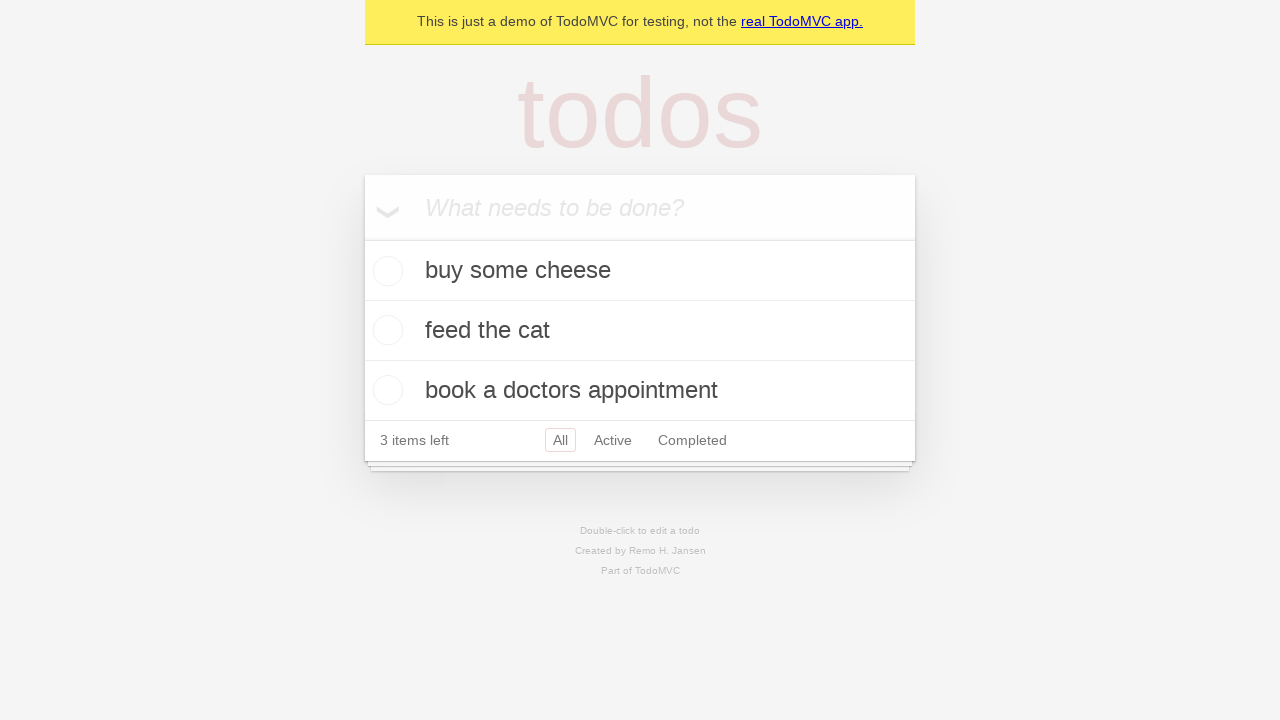

Clicked 'Mark all as complete' checkbox to mark all todos as complete at (362, 238) on internal:label="Mark all as complete"i
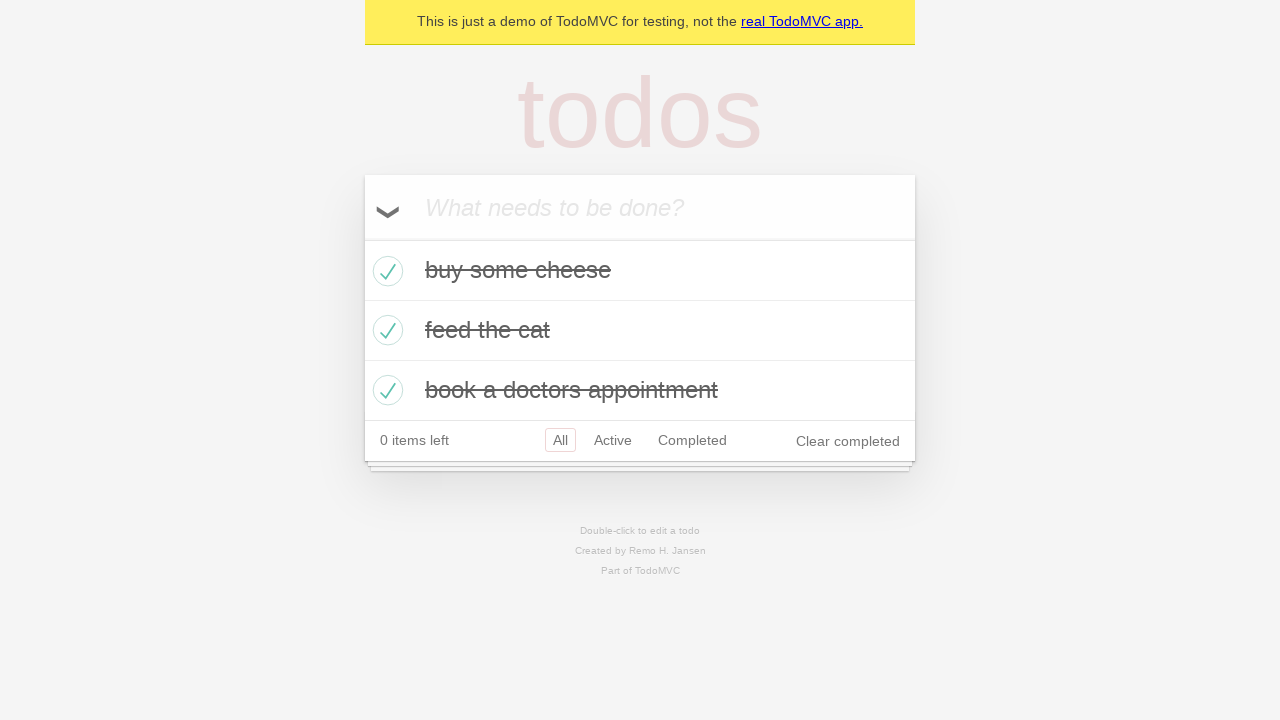

Unchecked 'Mark all as complete' checkbox to clear complete state of all todos at (362, 238) on internal:label="Mark all as complete"i
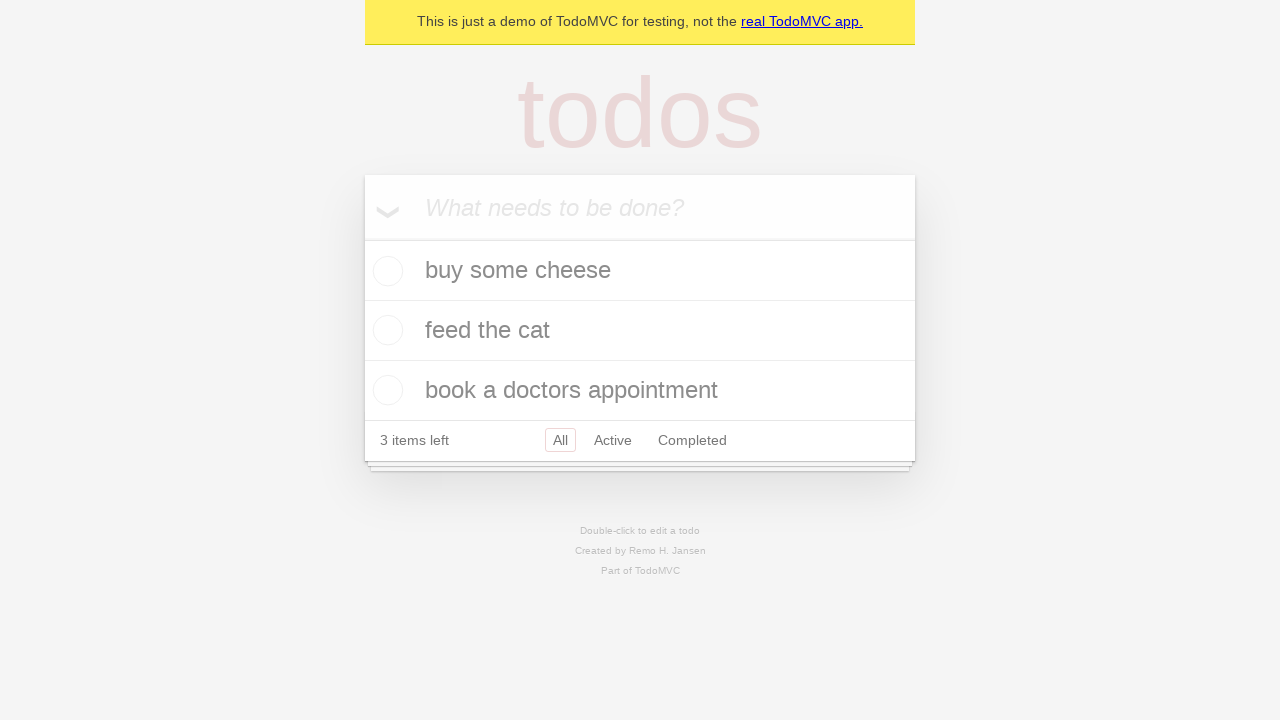

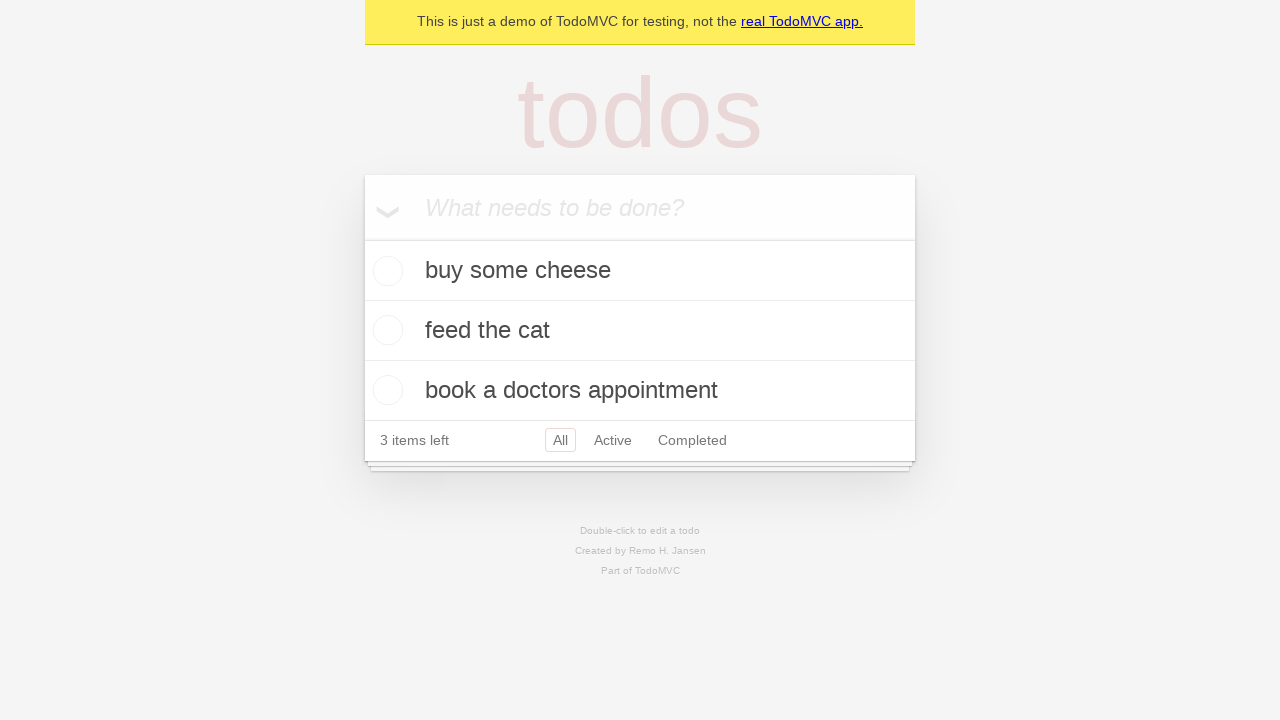